Tests clearing the complete state of all items by checking and unchecking the toggle-all checkbox

Starting URL: https://demo.playwright.dev/todomvc

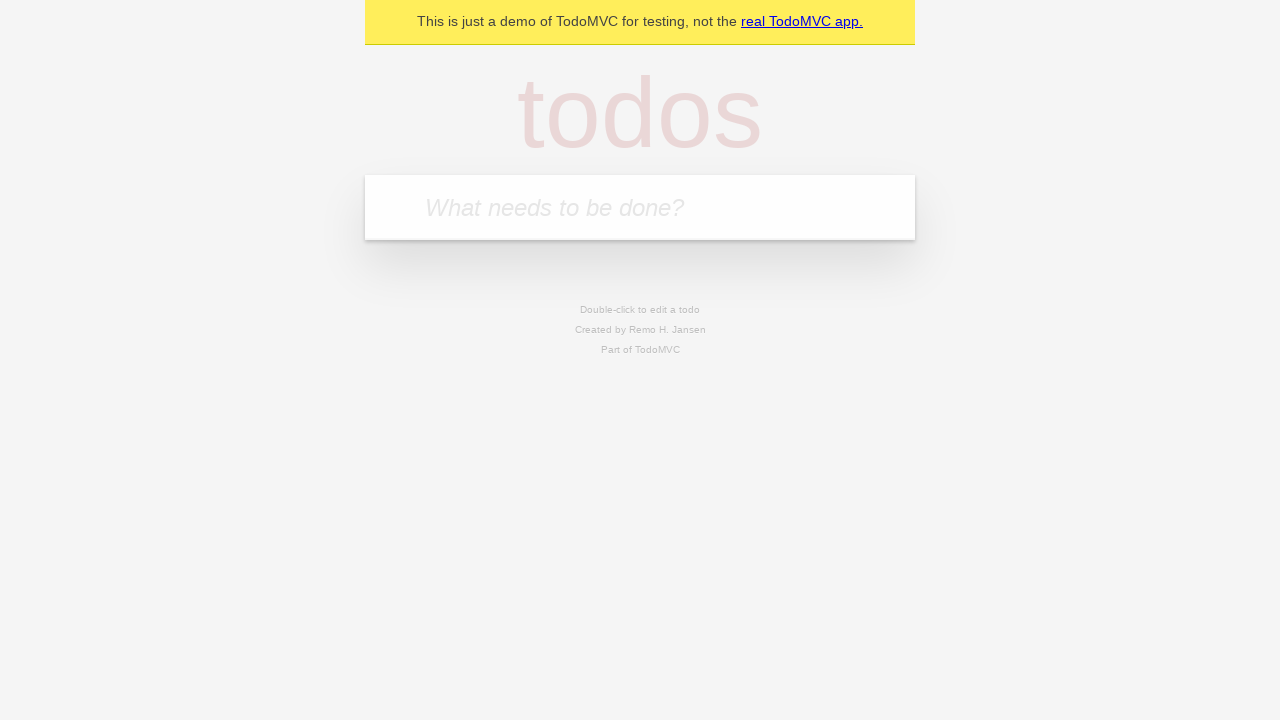

Filled todo input with 'buy some cheese' on internal:attr=[placeholder="What needs to be done?"i]
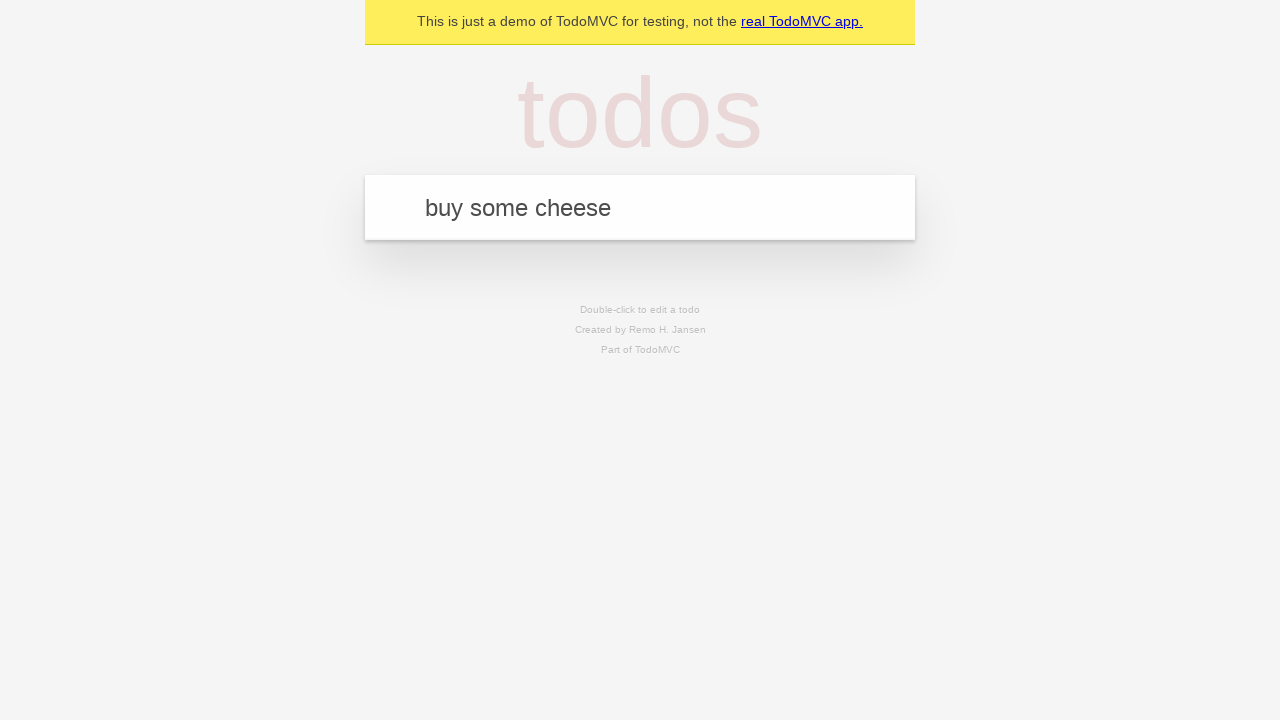

Pressed Enter to add 'buy some cheese' to todo list on internal:attr=[placeholder="What needs to be done?"i]
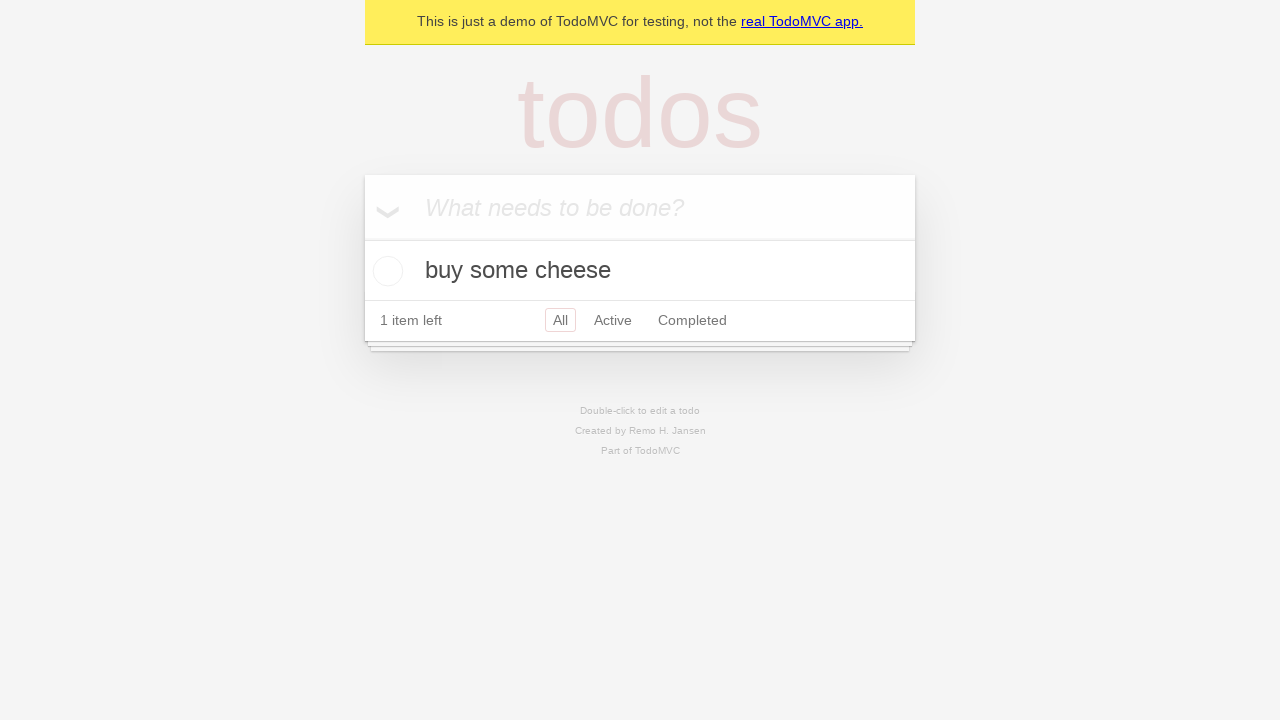

Filled todo input with 'feed the cat' on internal:attr=[placeholder="What needs to be done?"i]
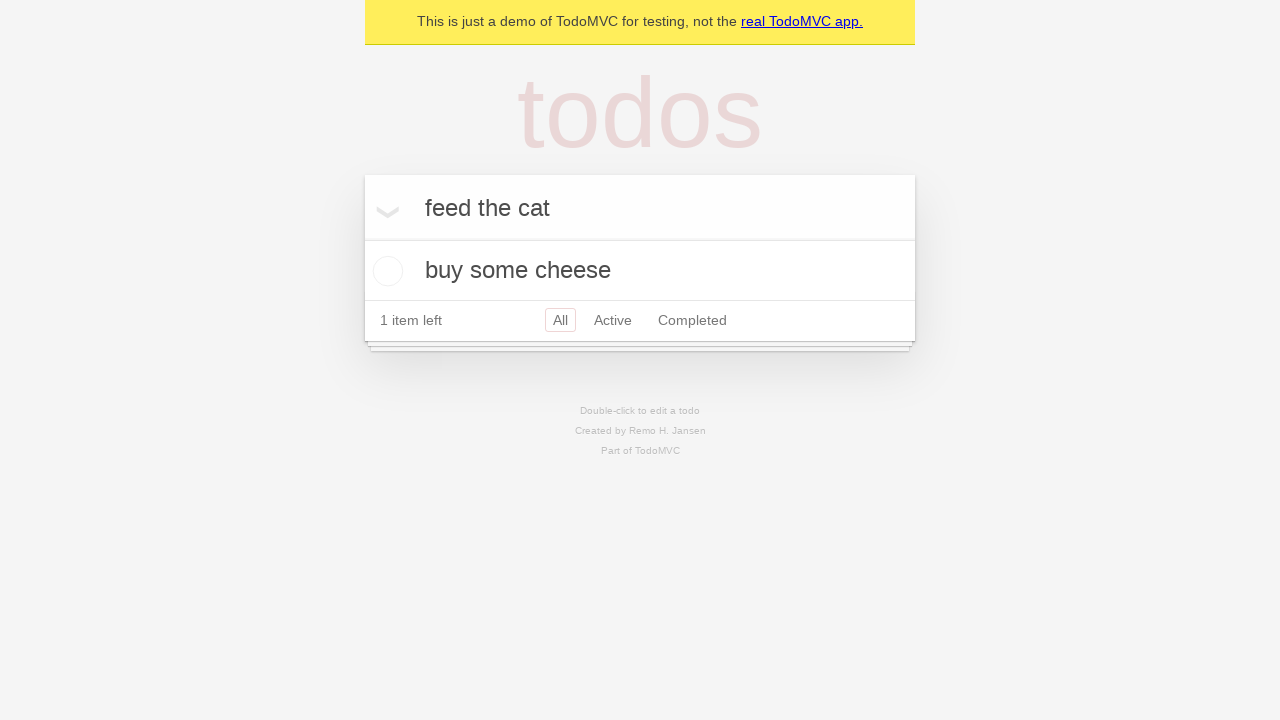

Pressed Enter to add 'feed the cat' to todo list on internal:attr=[placeholder="What needs to be done?"i]
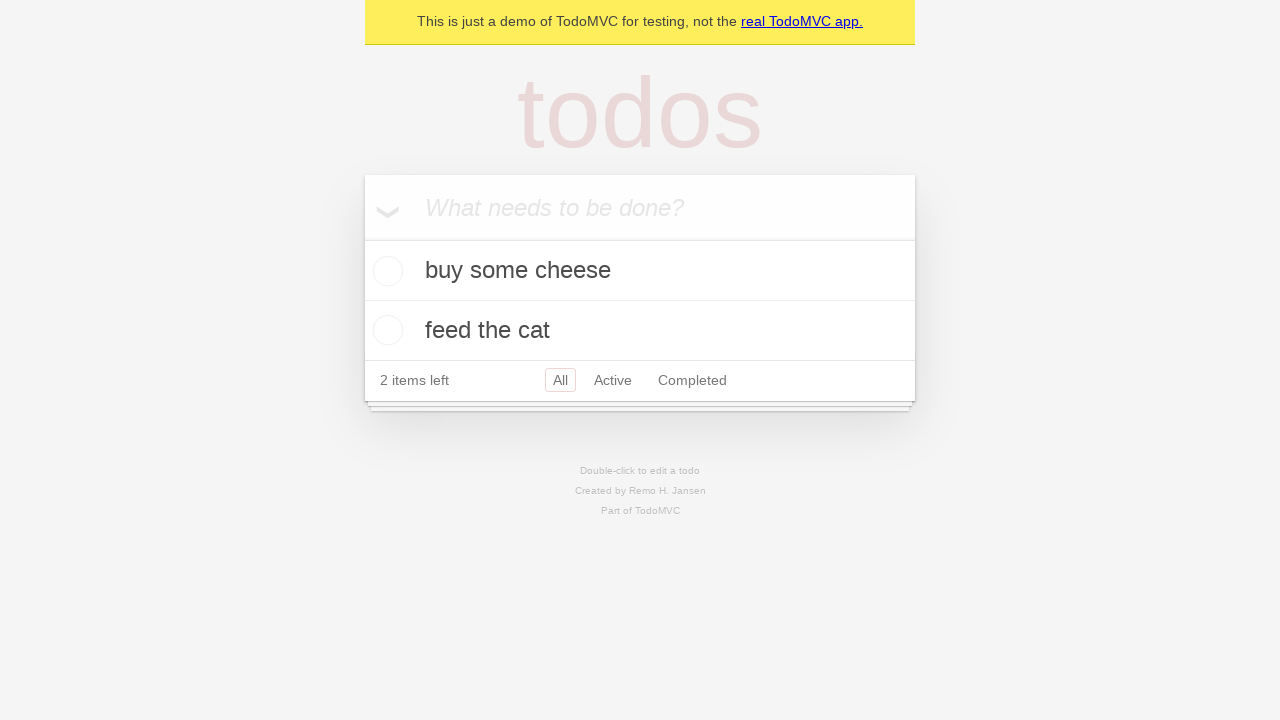

Filled todo input with 'book a doctors appointment' on internal:attr=[placeholder="What needs to be done?"i]
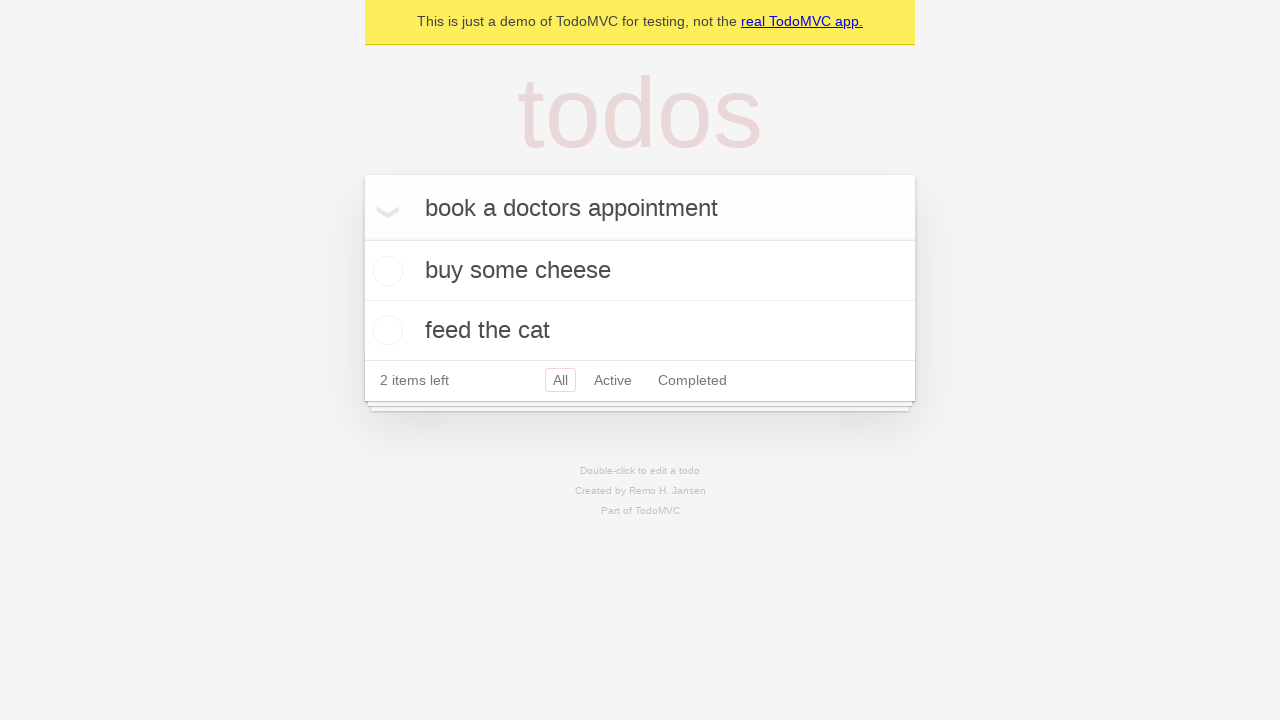

Pressed Enter to add 'book a doctors appointment' to todo list on internal:attr=[placeholder="What needs to be done?"i]
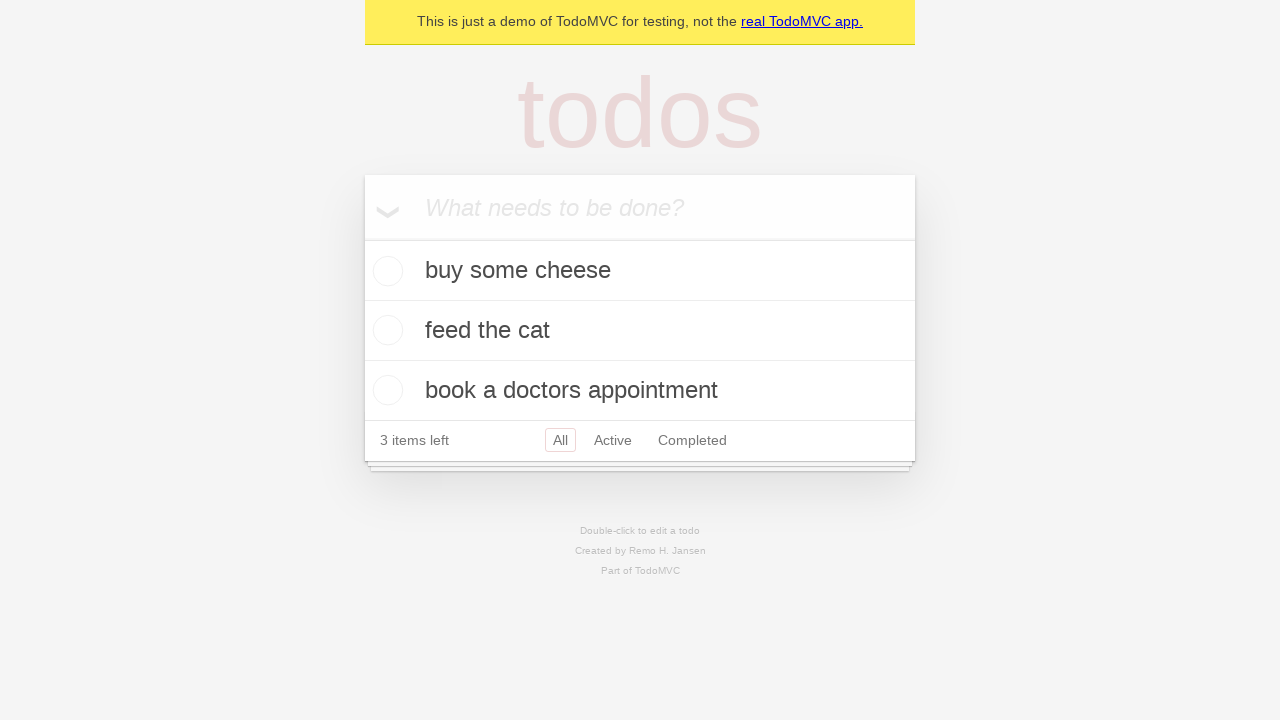

Waited for all 3 todo items to be added
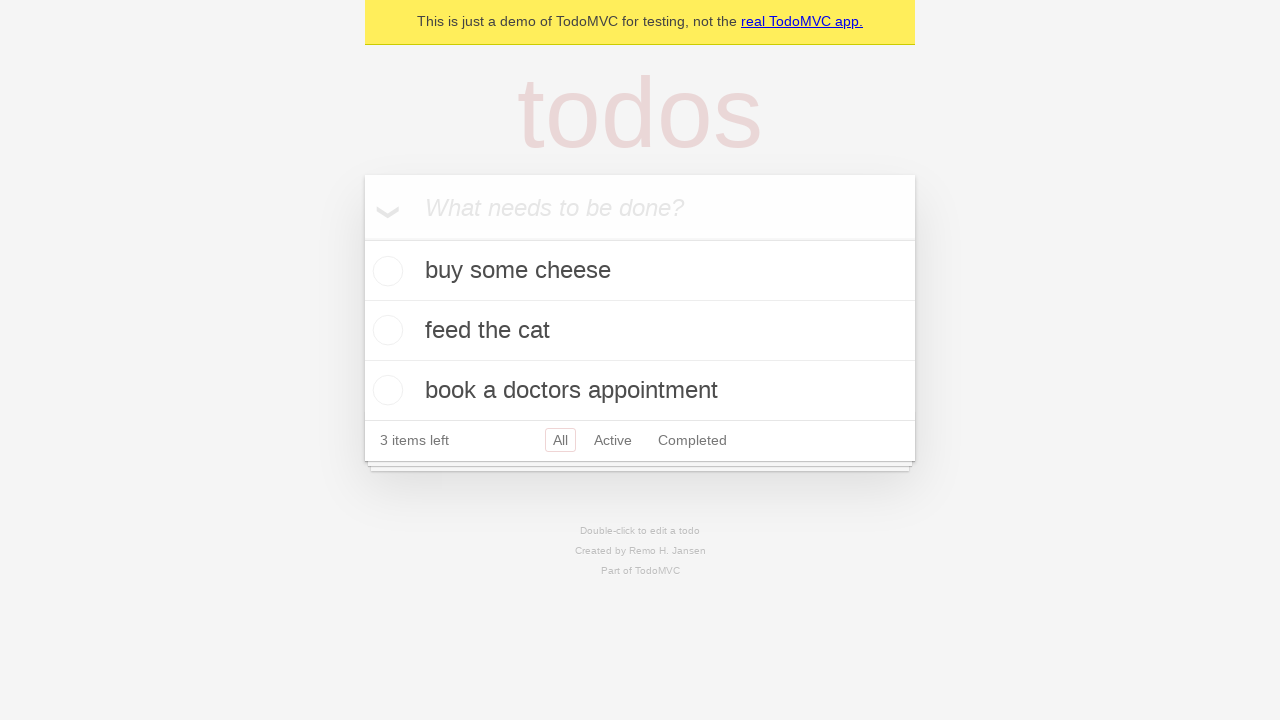

Checked toggle-all checkbox to mark all items as complete at (362, 238) on internal:label="Mark all as complete"i
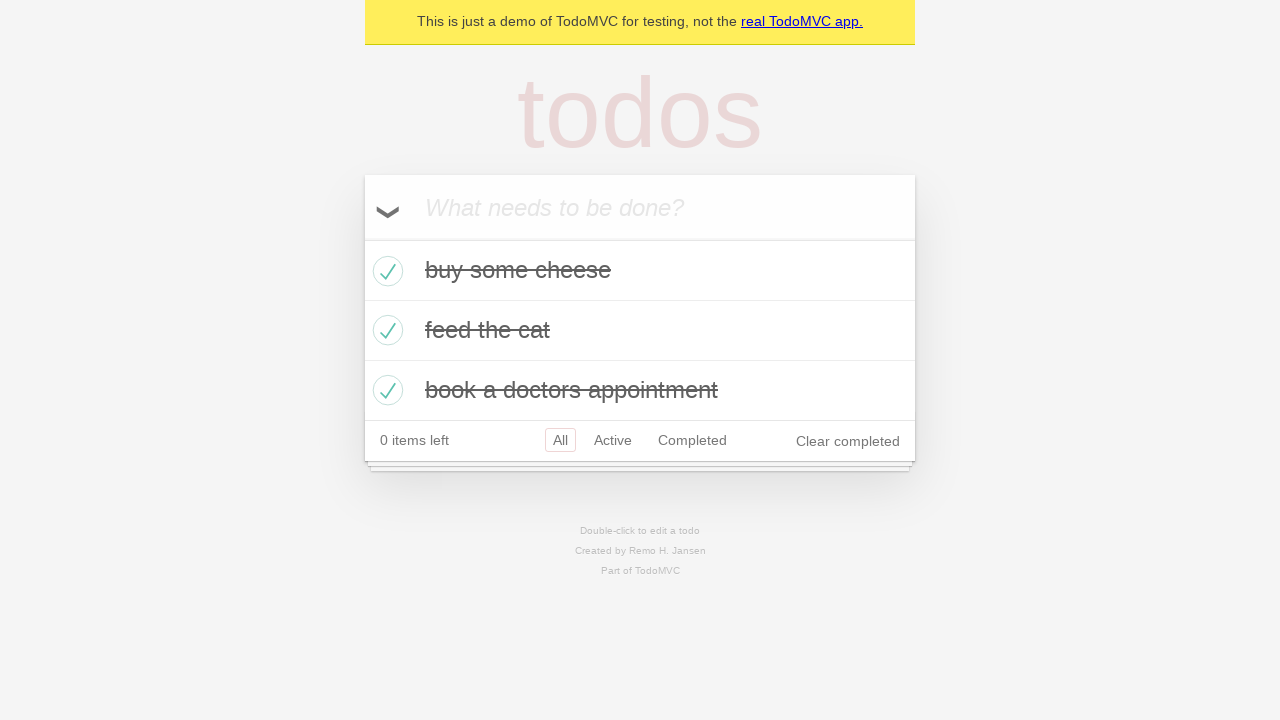

Unchecked toggle-all checkbox to clear complete state of all items at (362, 238) on internal:label="Mark all as complete"i
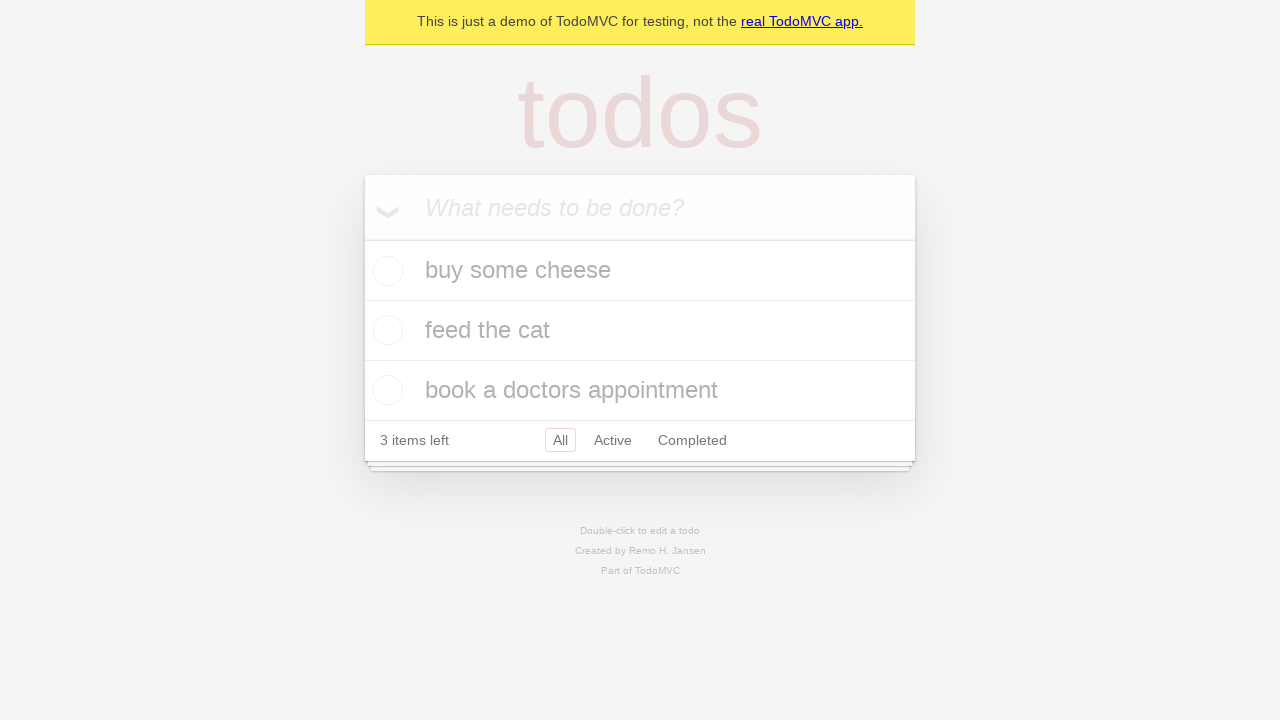

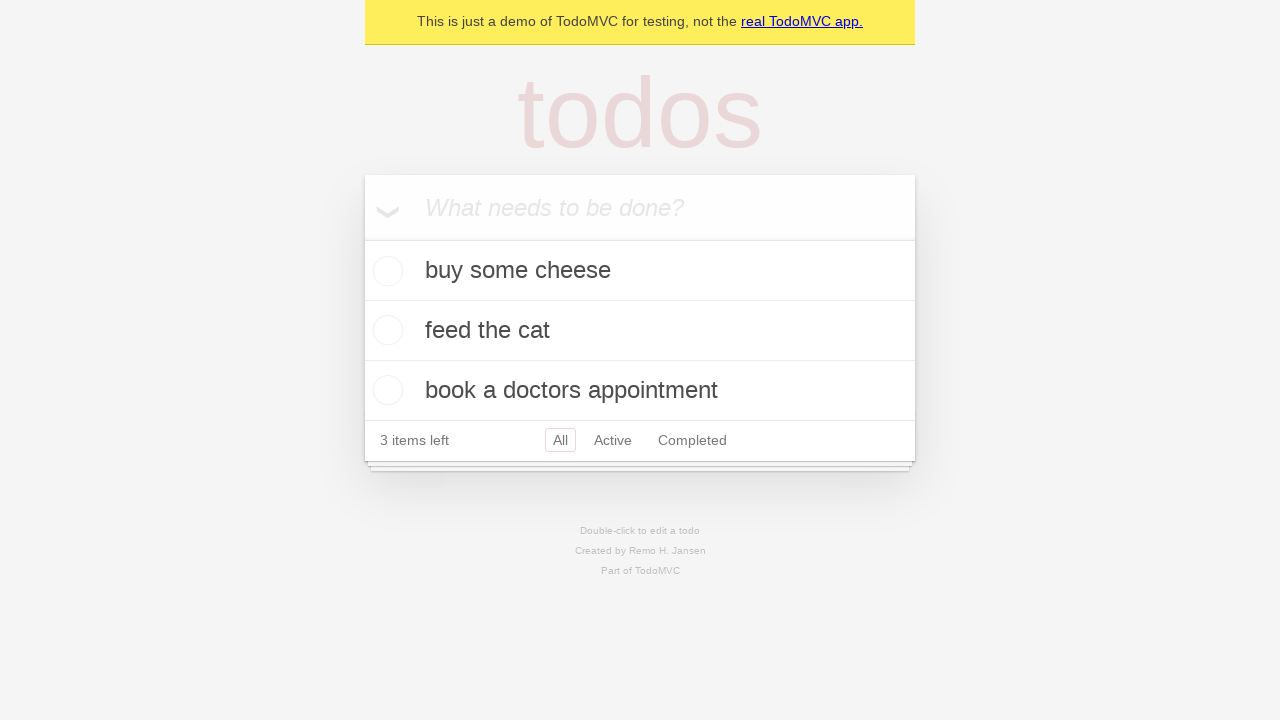